Tests the AWS Calculator search functionality by searching for various security-related services (security, firewall, waf, shield, ddos, protection) and verifying search results appear.

Starting URL: https://calculator.aws/#/

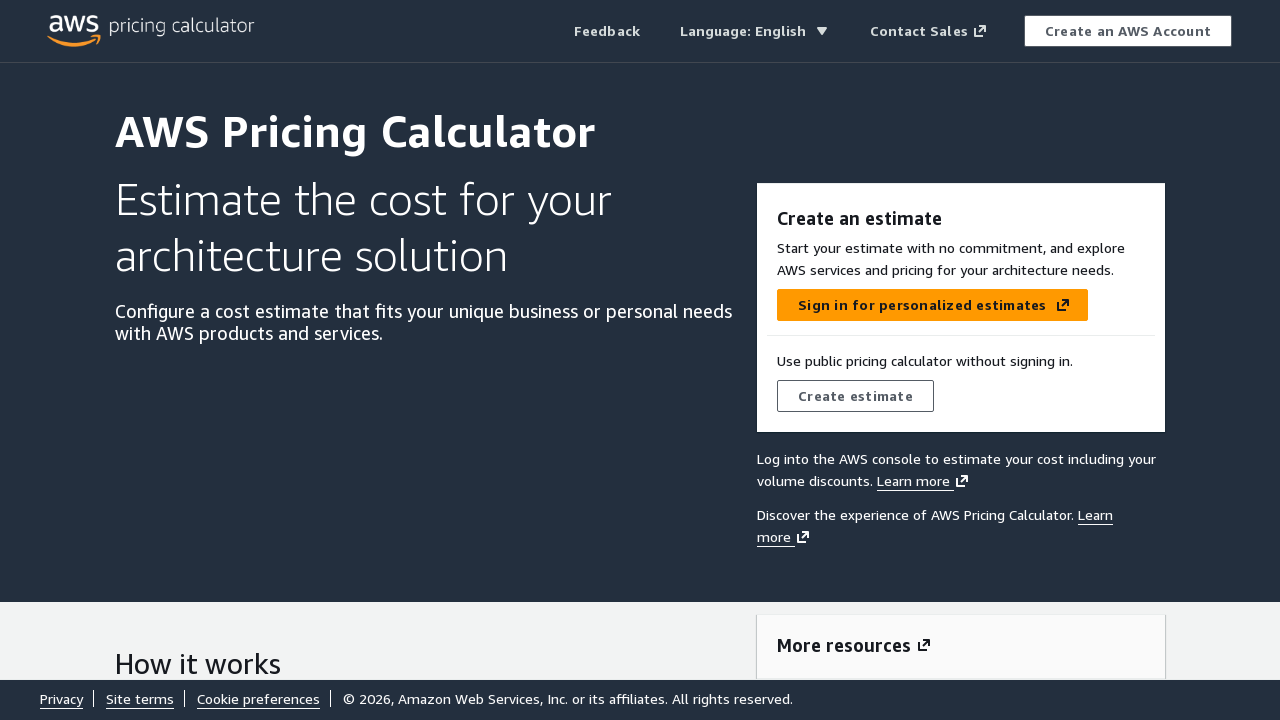

Waited for 'Create estimate' button to be visible
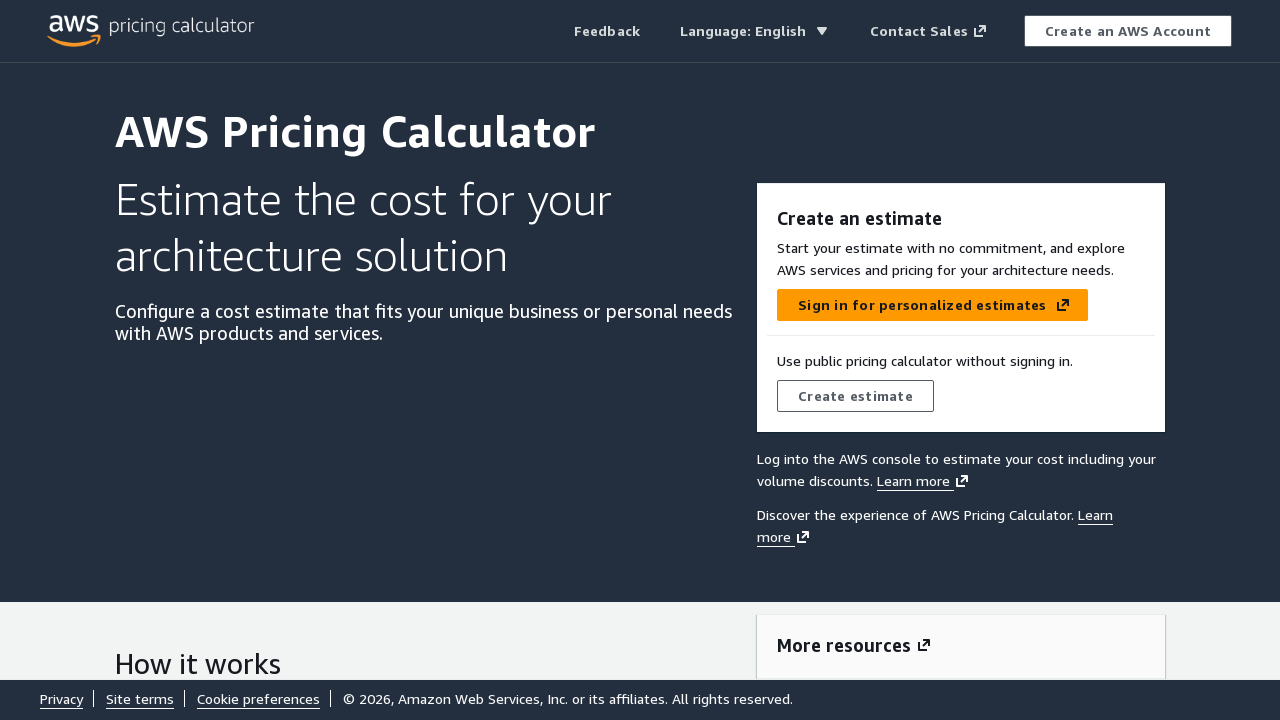

Clicked 'Create estimate' button at (855, 396) on text='Create estimate'
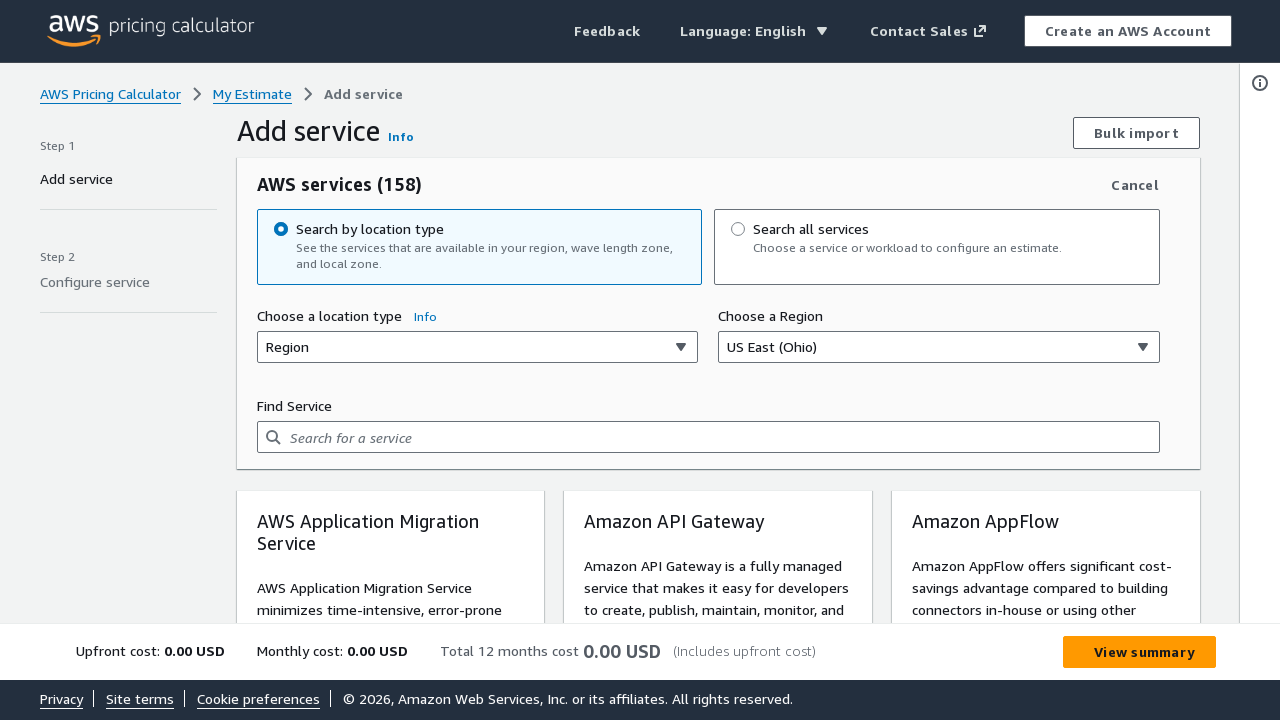

Waited for search input field to be available
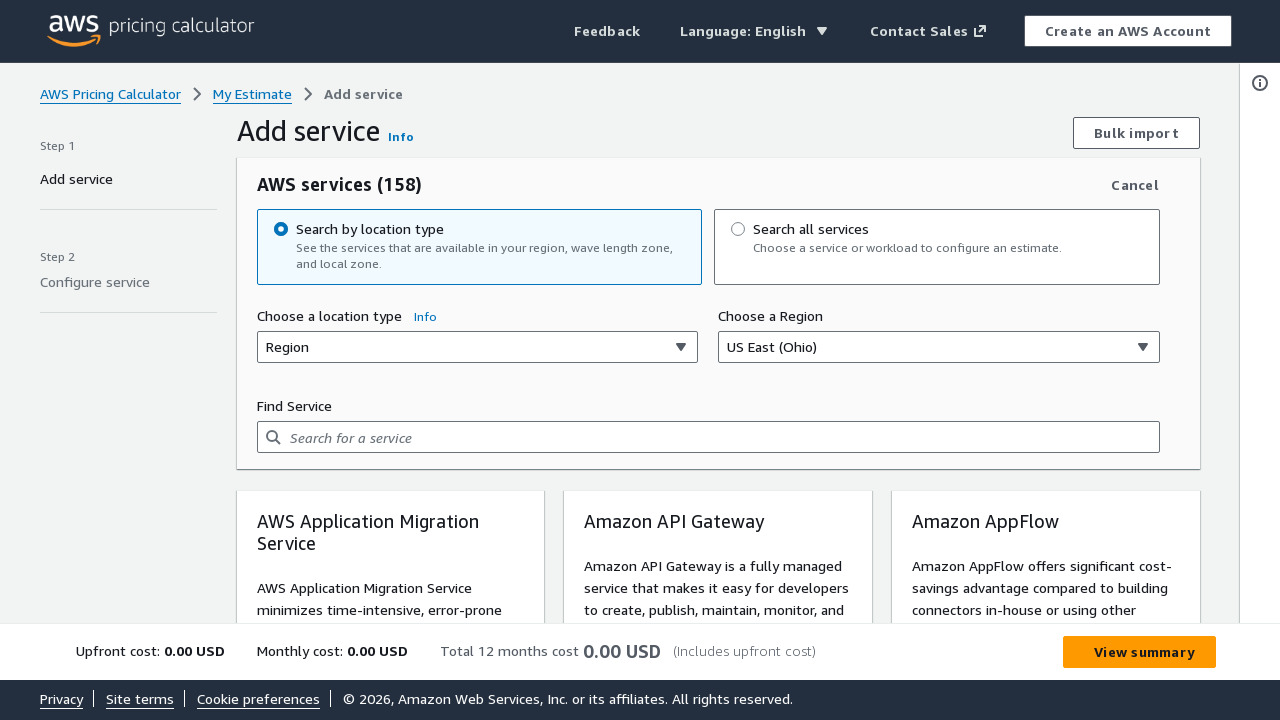

Filled search input with 'security' on input[placeholder='Search for a service']
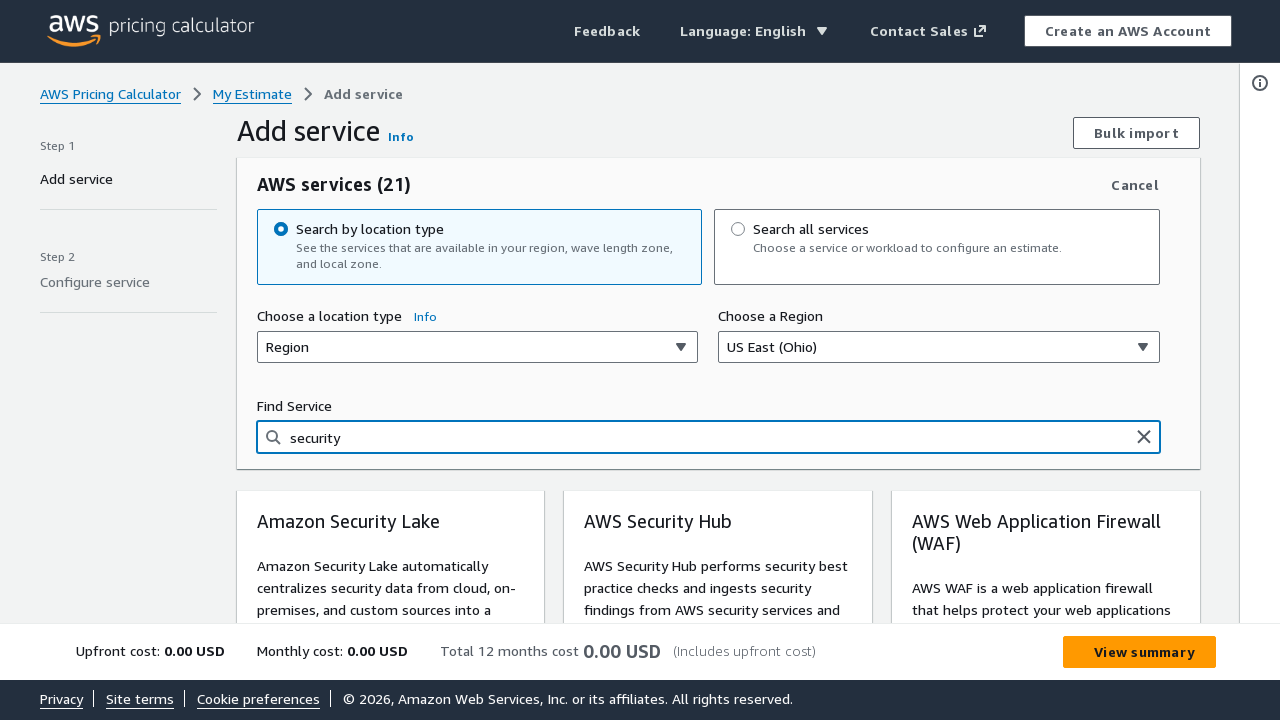

Waited 2 seconds for search results to load for 'security'
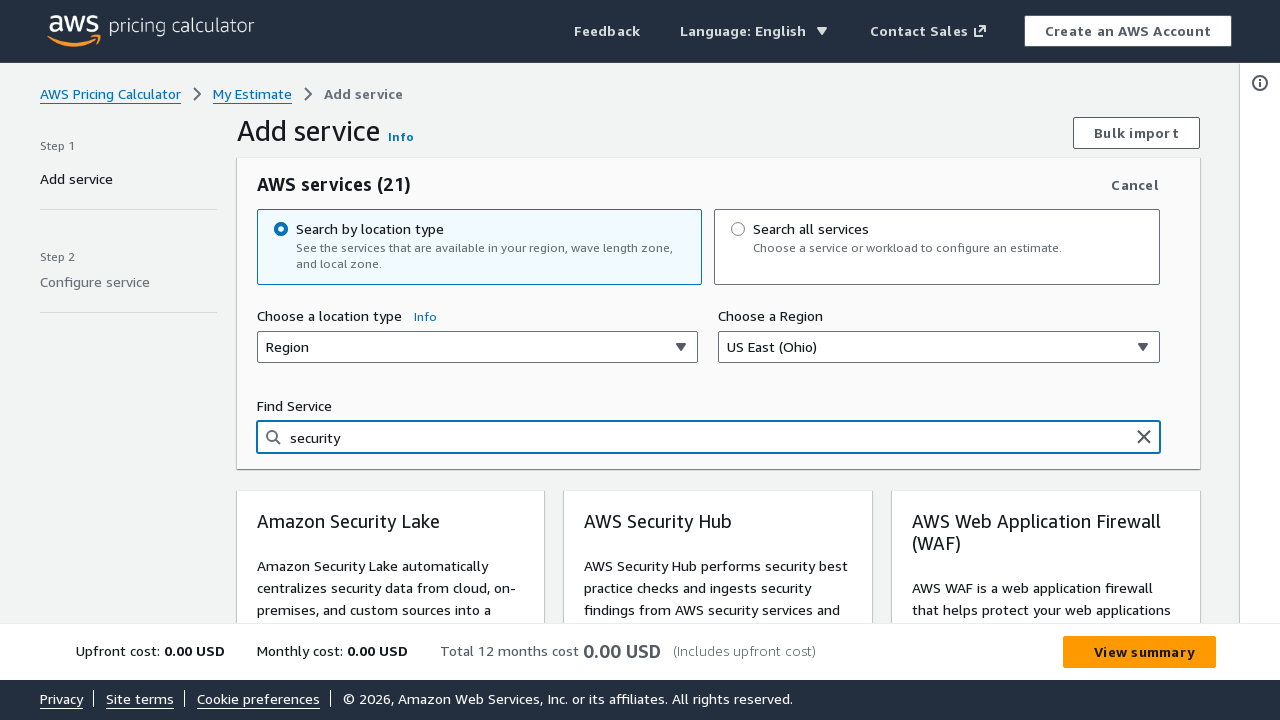

Verified search input still available after searching for 'security'
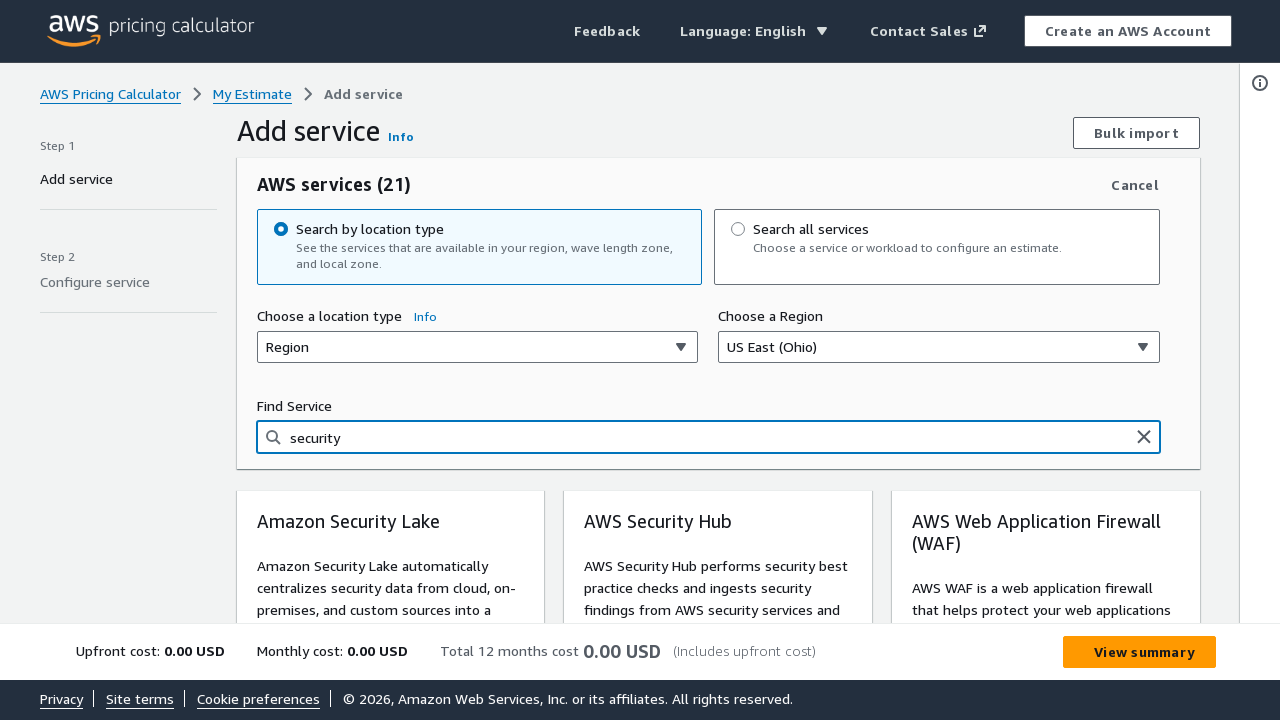

Filled search input with 'firewall' on input[placeholder='Search for a service']
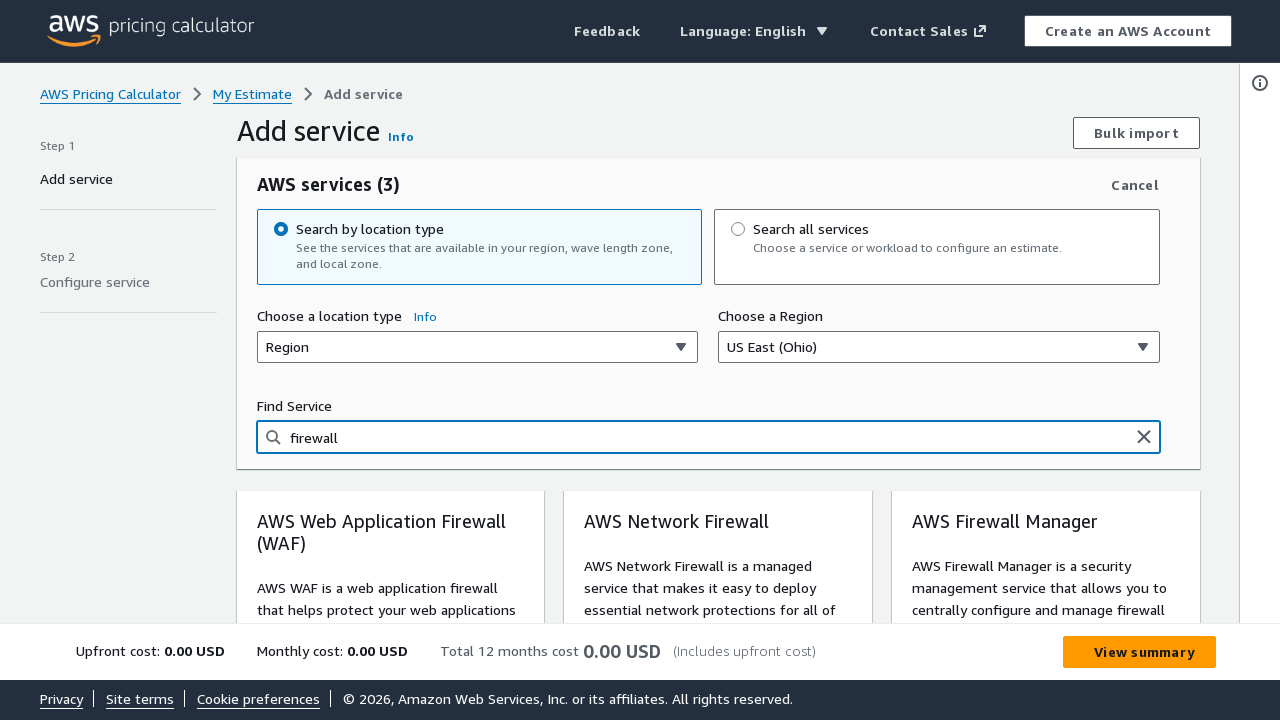

Waited 2 seconds for search results to load for 'firewall'
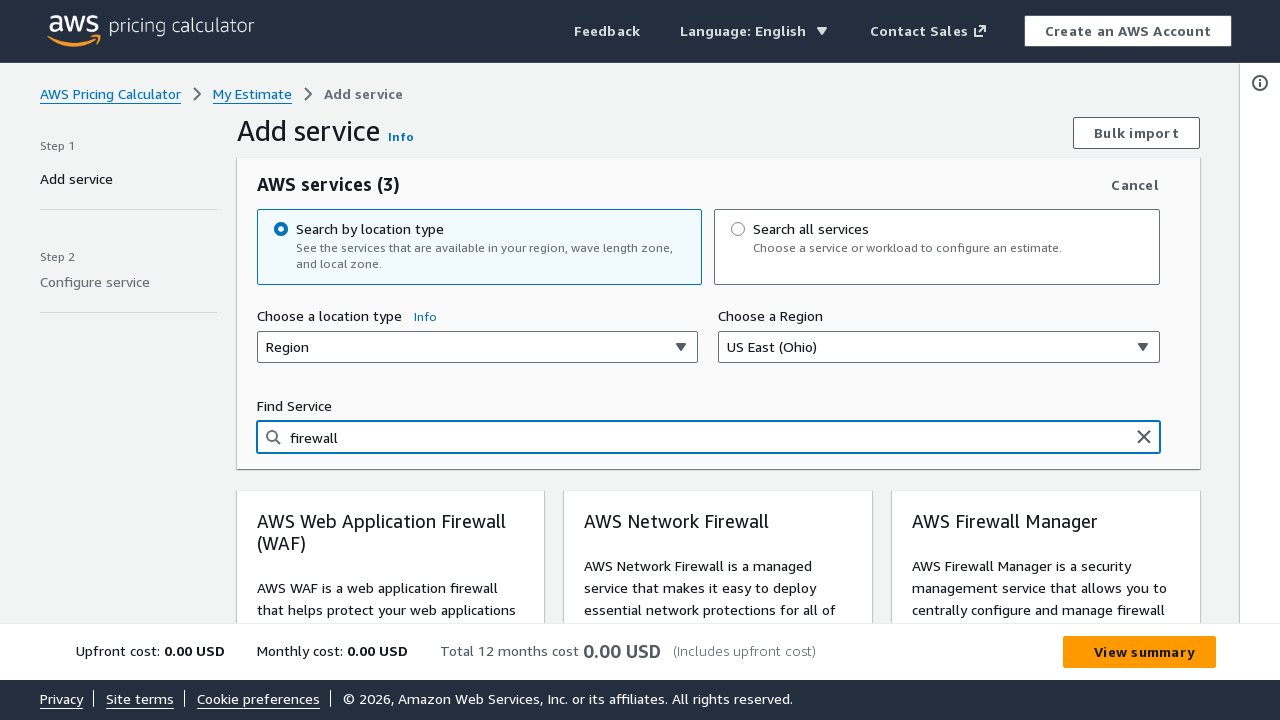

Verified search input still available after searching for 'firewall'
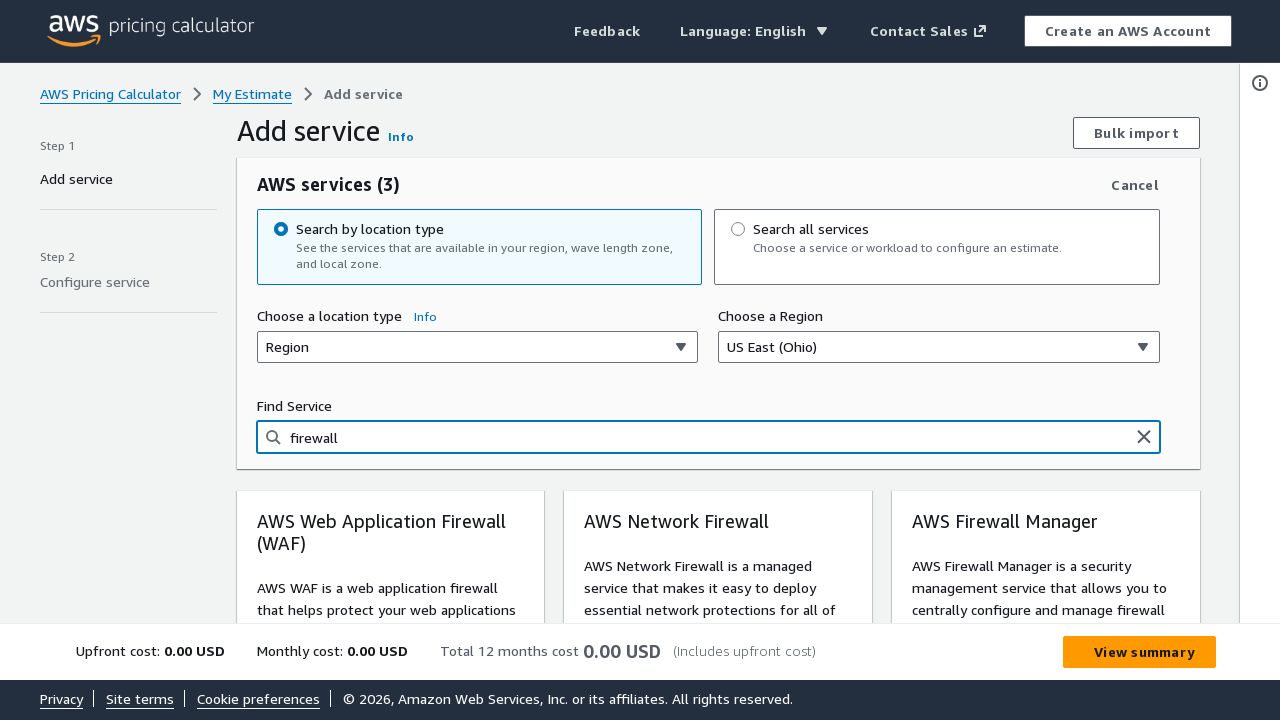

Filled search input with 'waf' on input[placeholder='Search for a service']
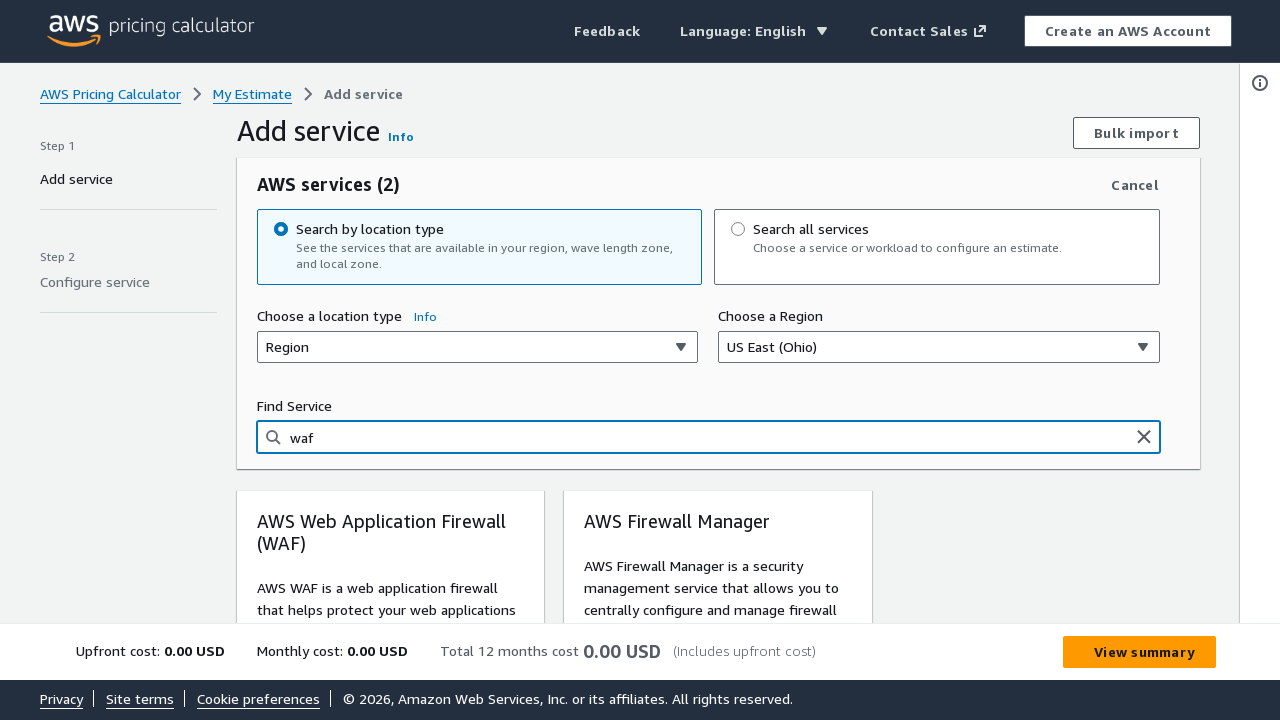

Waited 2 seconds for search results to load for 'waf'
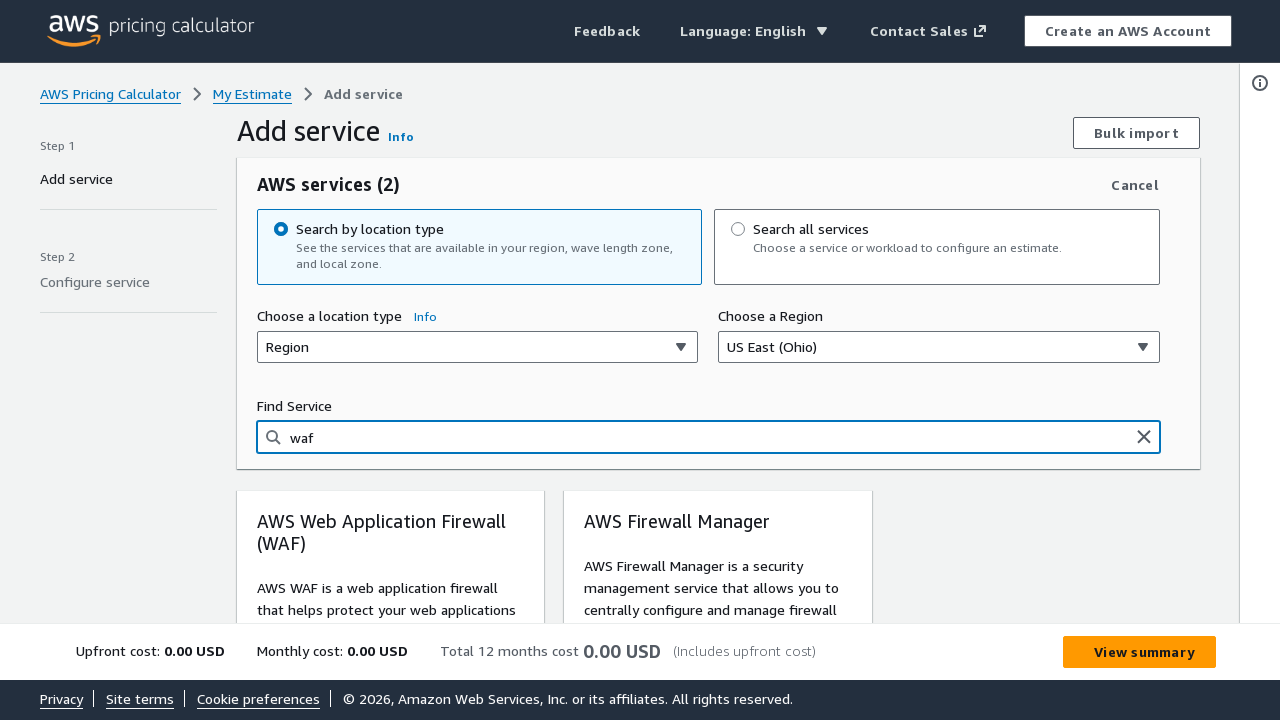

Verified search input still available after searching for 'waf'
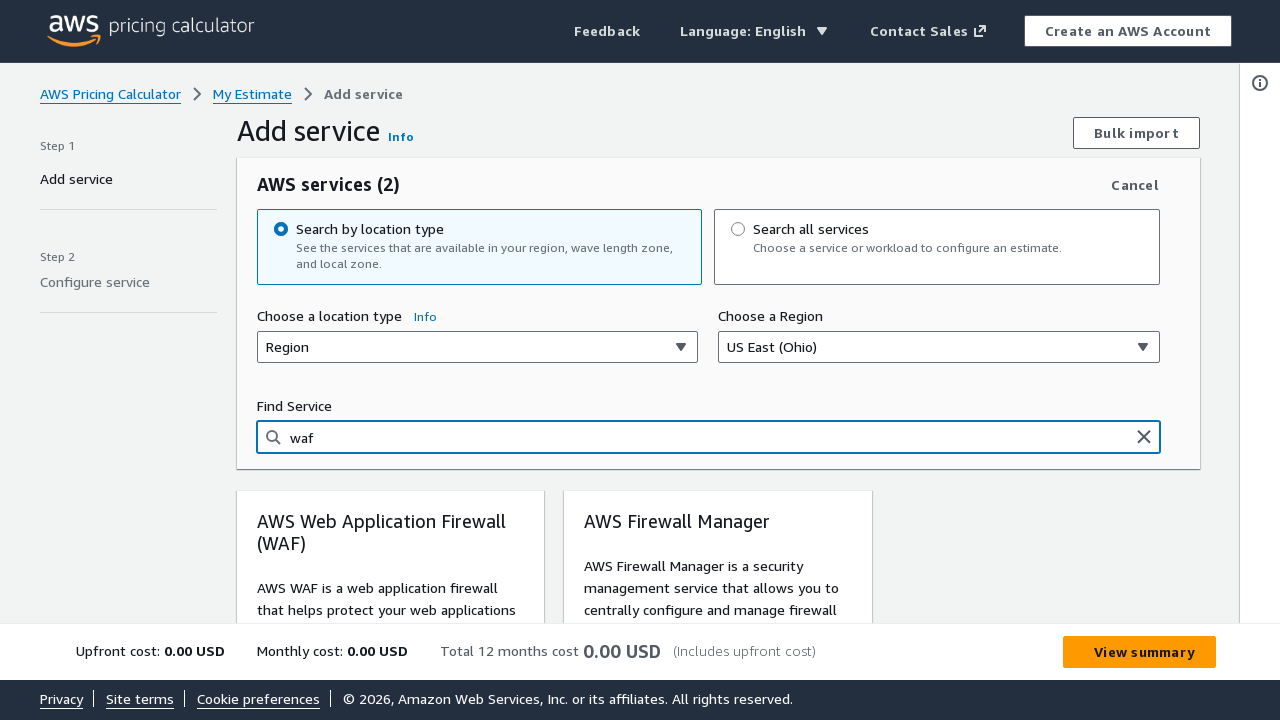

Filled search input with 'shield' on input[placeholder='Search for a service']
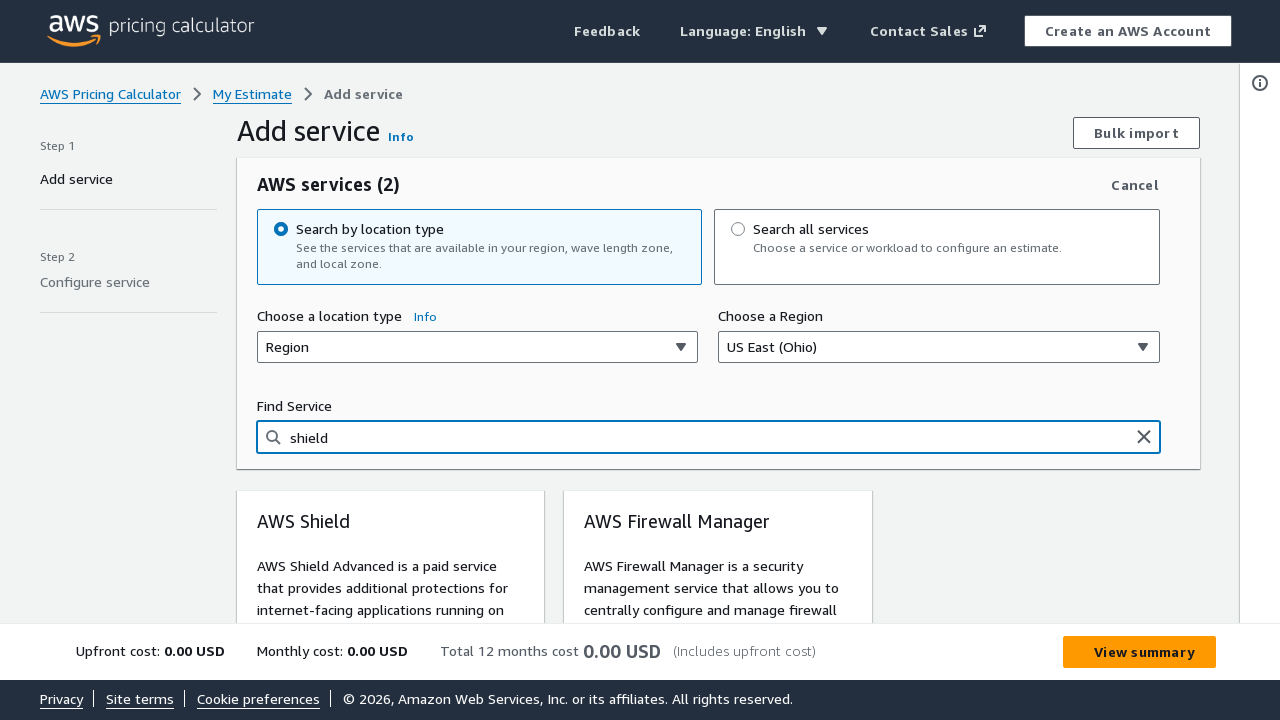

Waited 2 seconds for search results to load for 'shield'
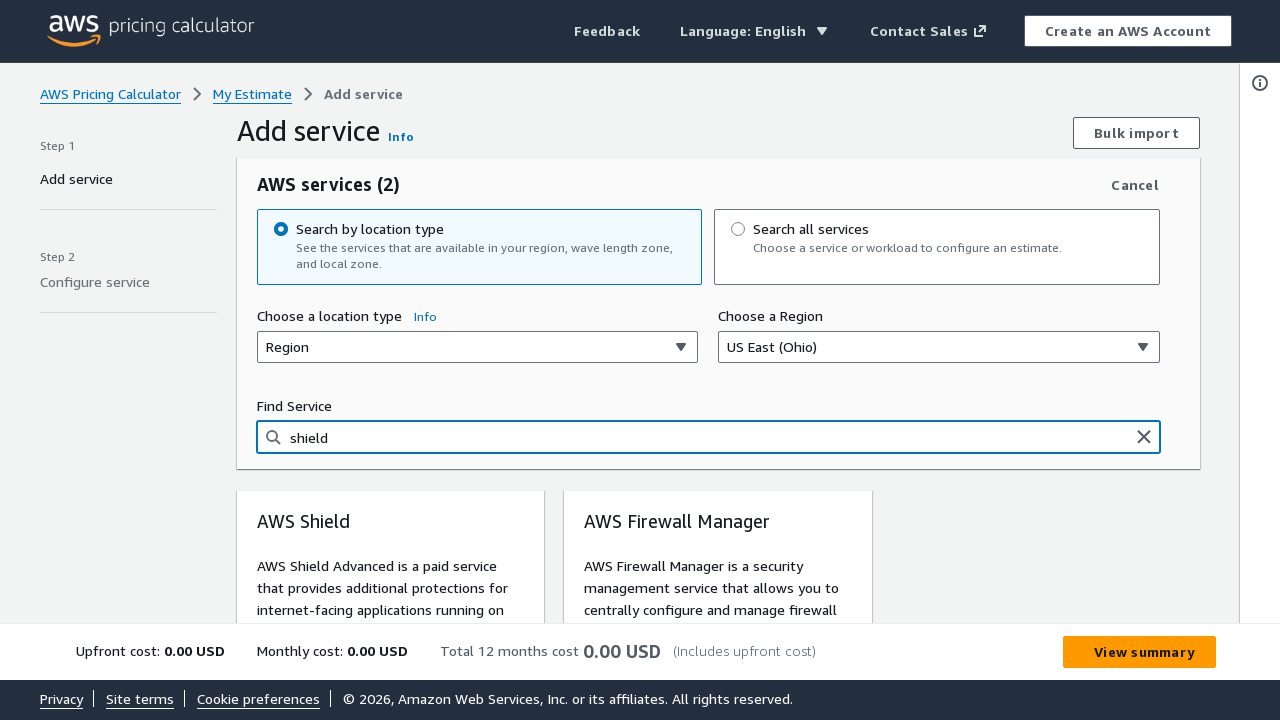

Verified search input still available after searching for 'shield'
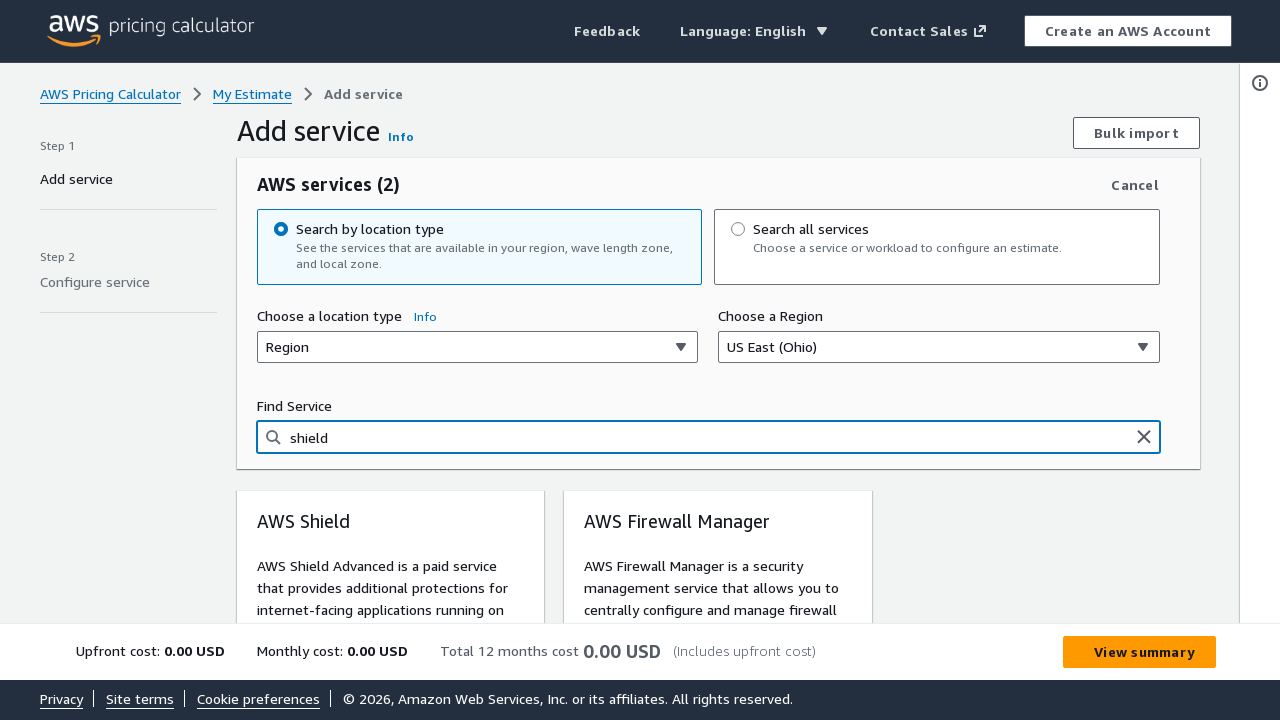

Filled search input with 'ddos' on input[placeholder='Search for a service']
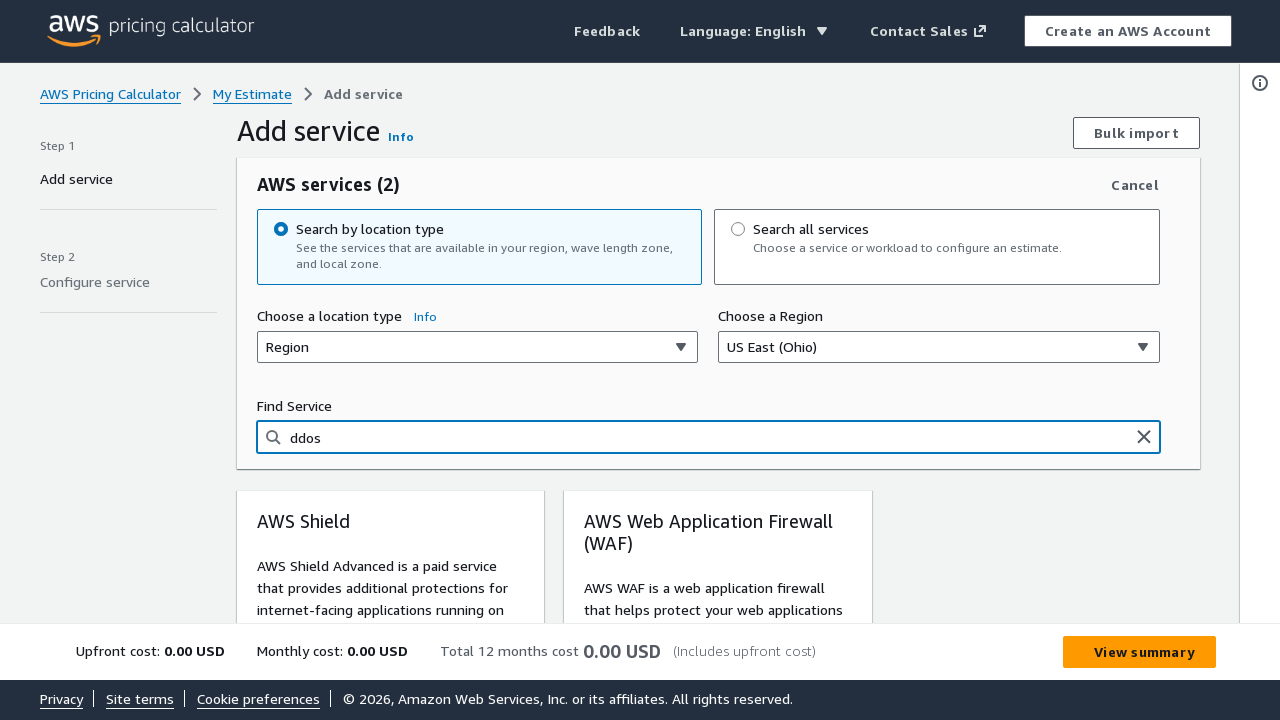

Waited 2 seconds for search results to load for 'ddos'
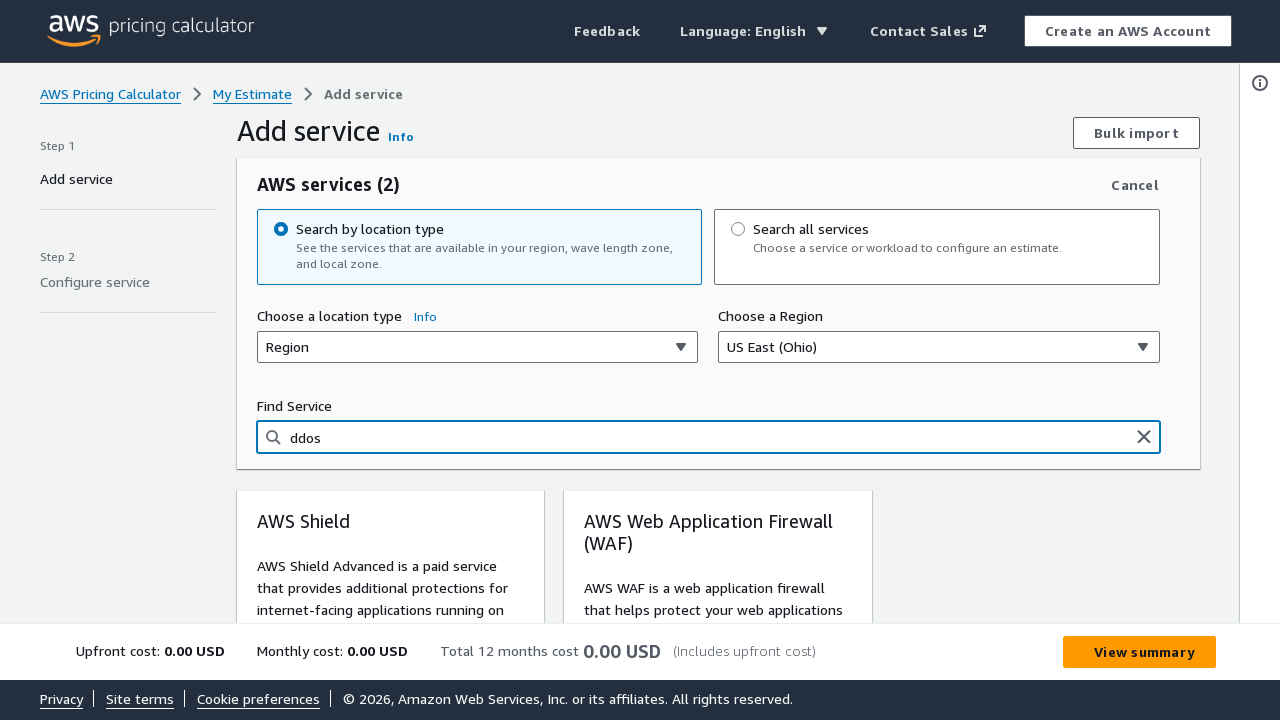

Verified search input still available after searching for 'ddos'
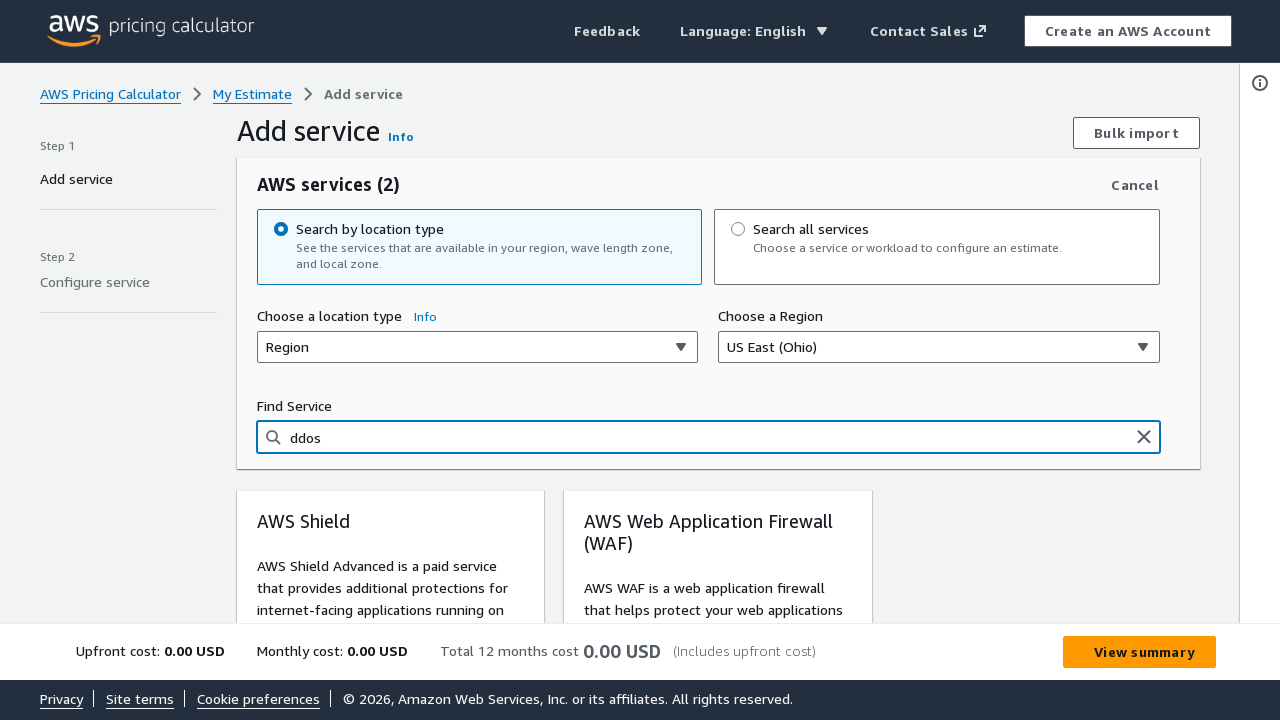

Filled search input with 'protection' on input[placeholder='Search for a service']
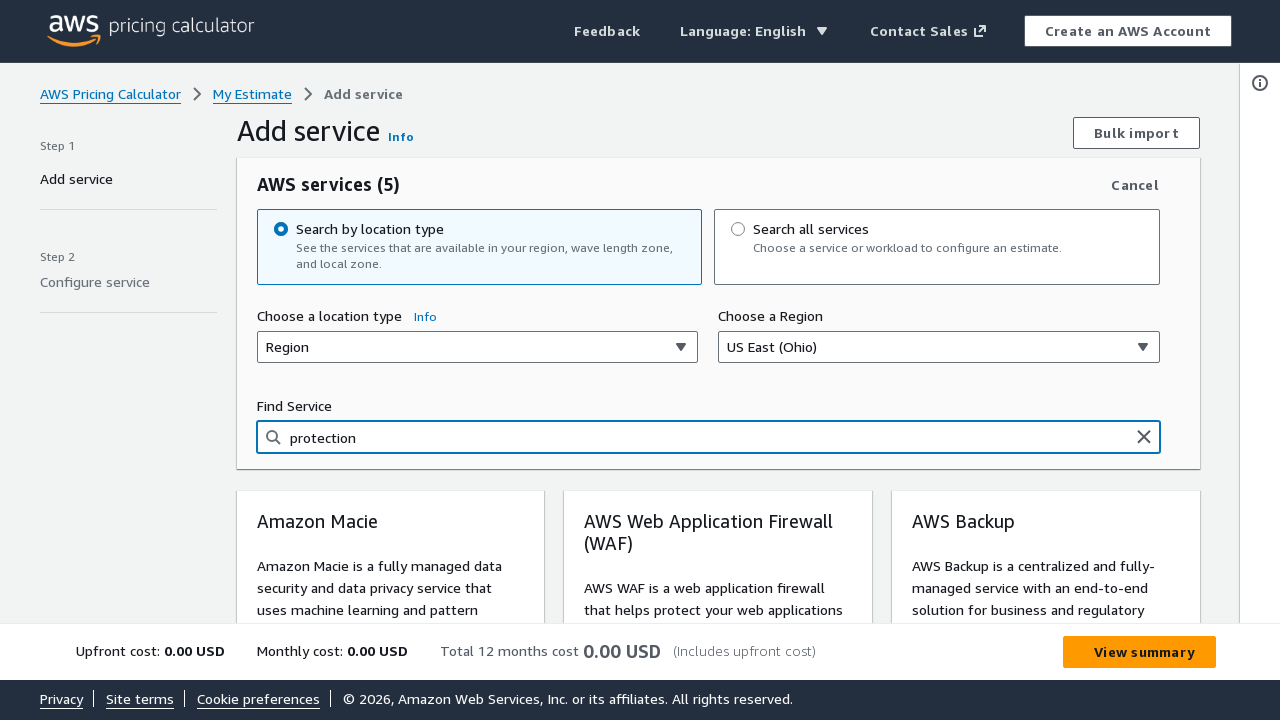

Waited 2 seconds for search results to load for 'protection'
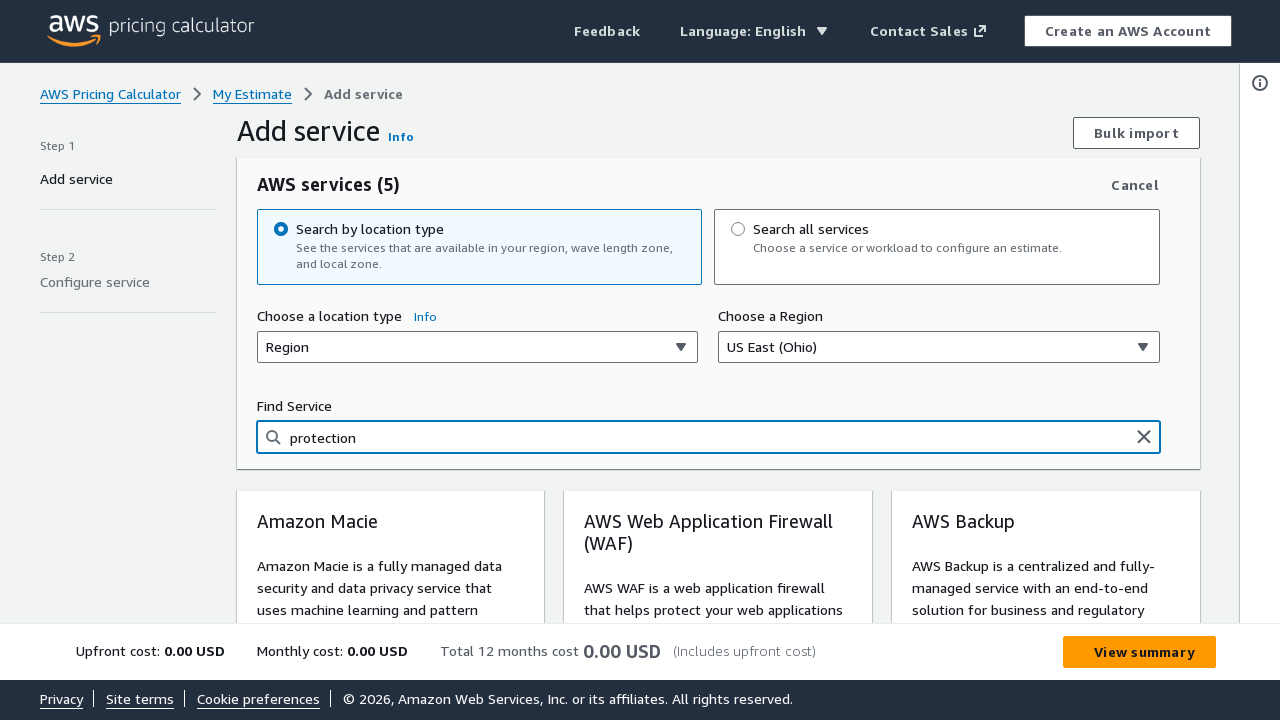

Verified search input still available after searching for 'protection'
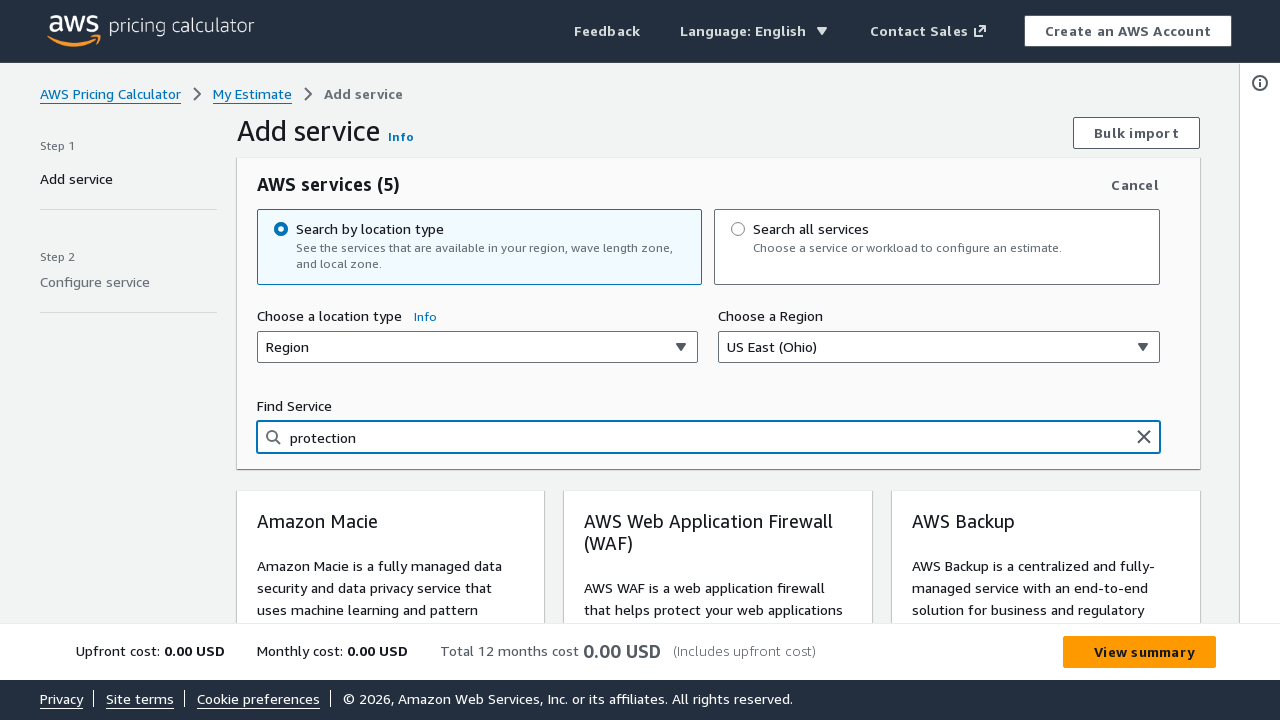

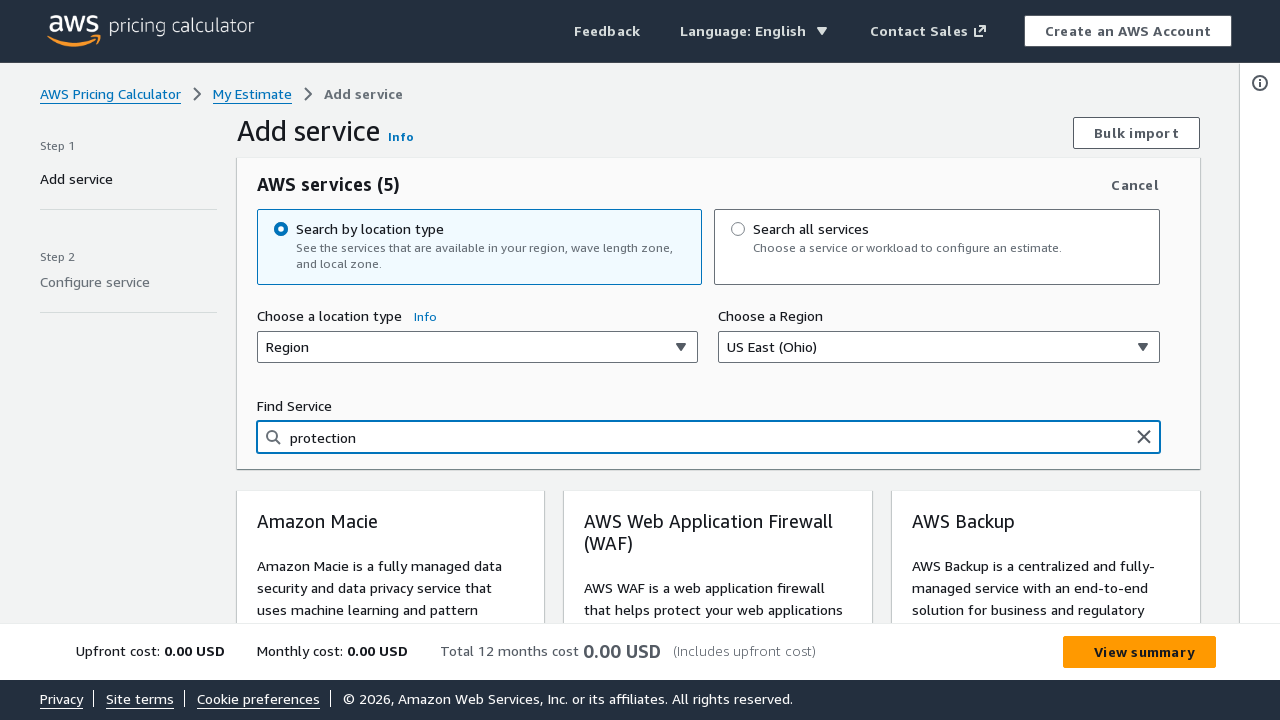